Tests implicit wait functionality by navigating to a dynamic properties page and clicking a button that becomes visible after a delay

Starting URL: https://demoqa.com/dynamic-properties

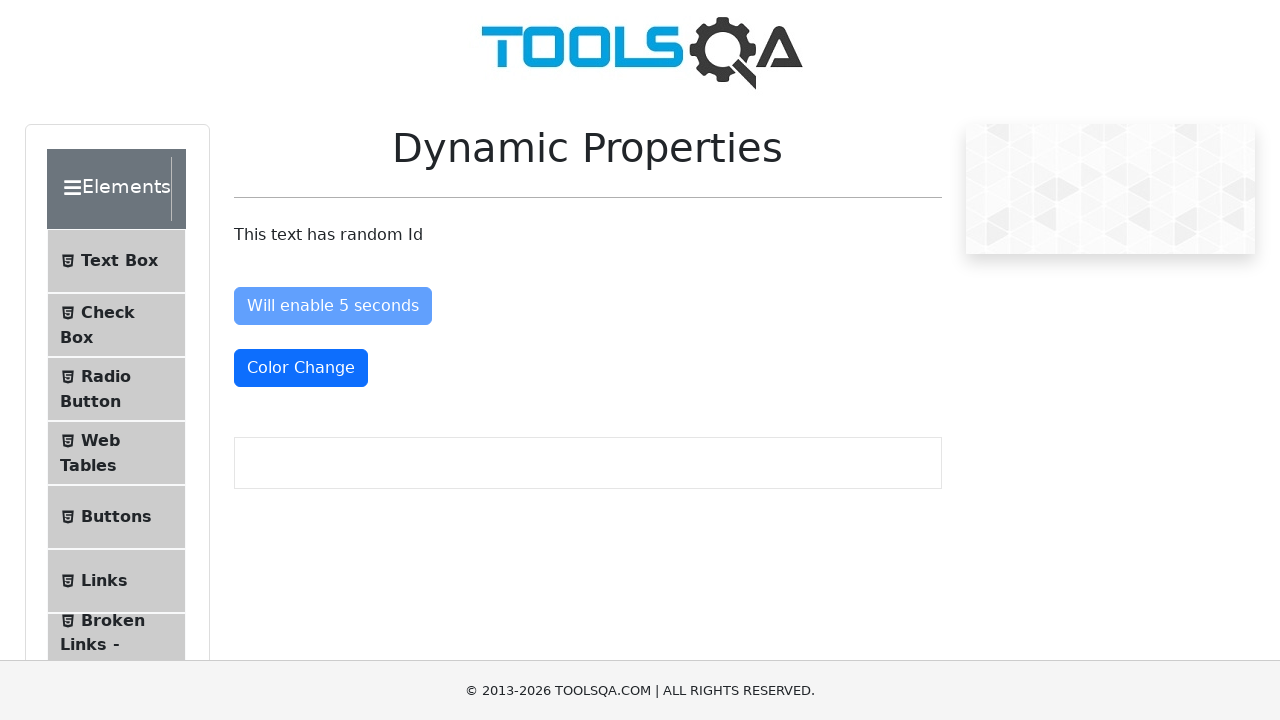

Waited for button to become visible after delay
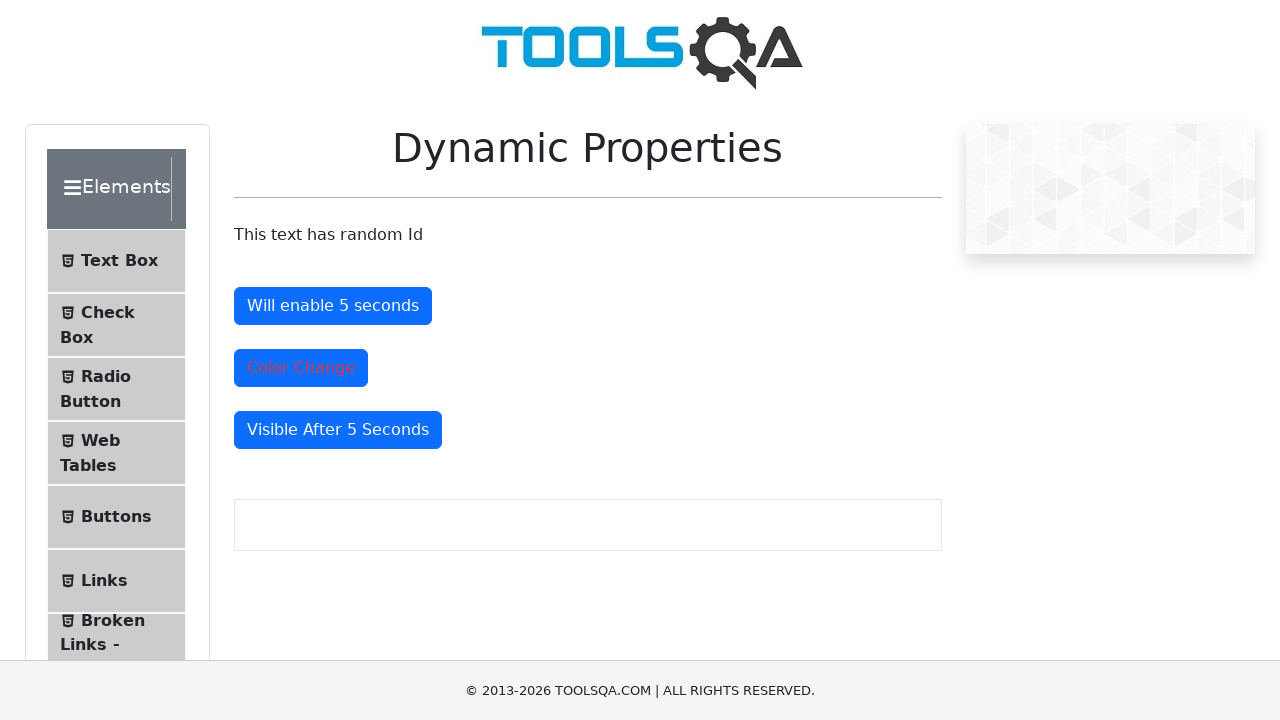

Clicked the dynamically visible button at (338, 430) on button#visibleAfter
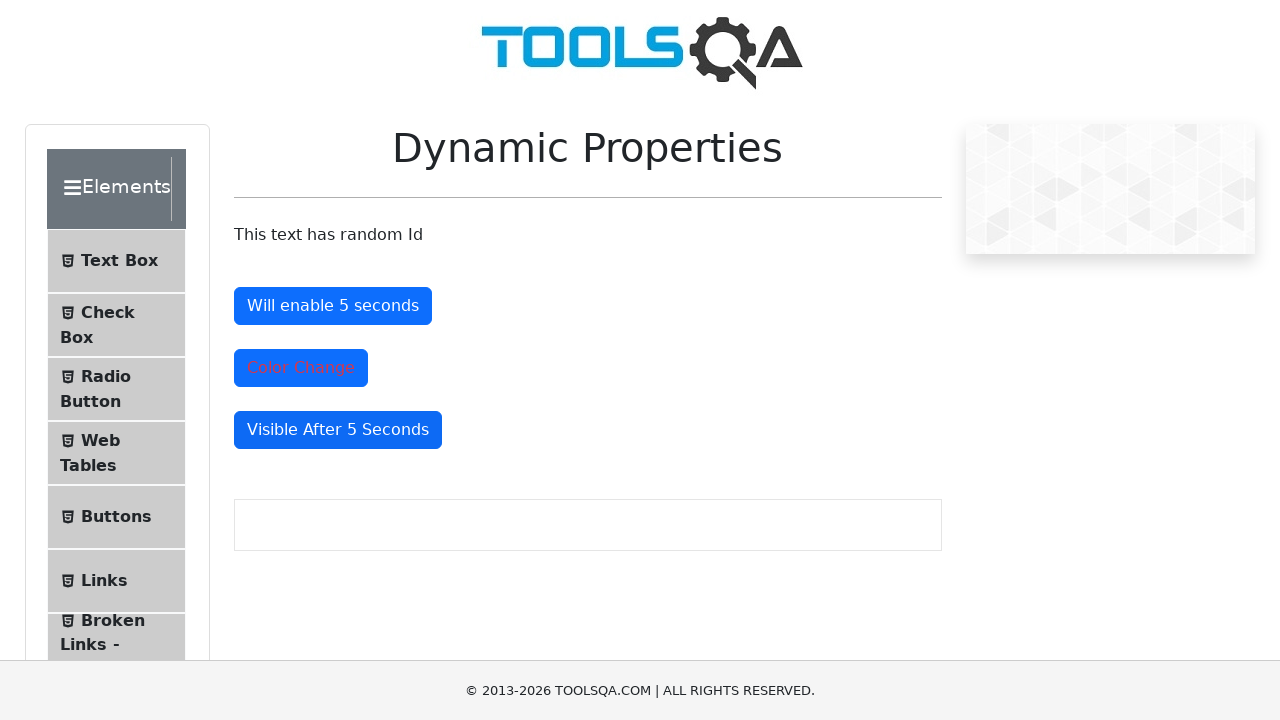

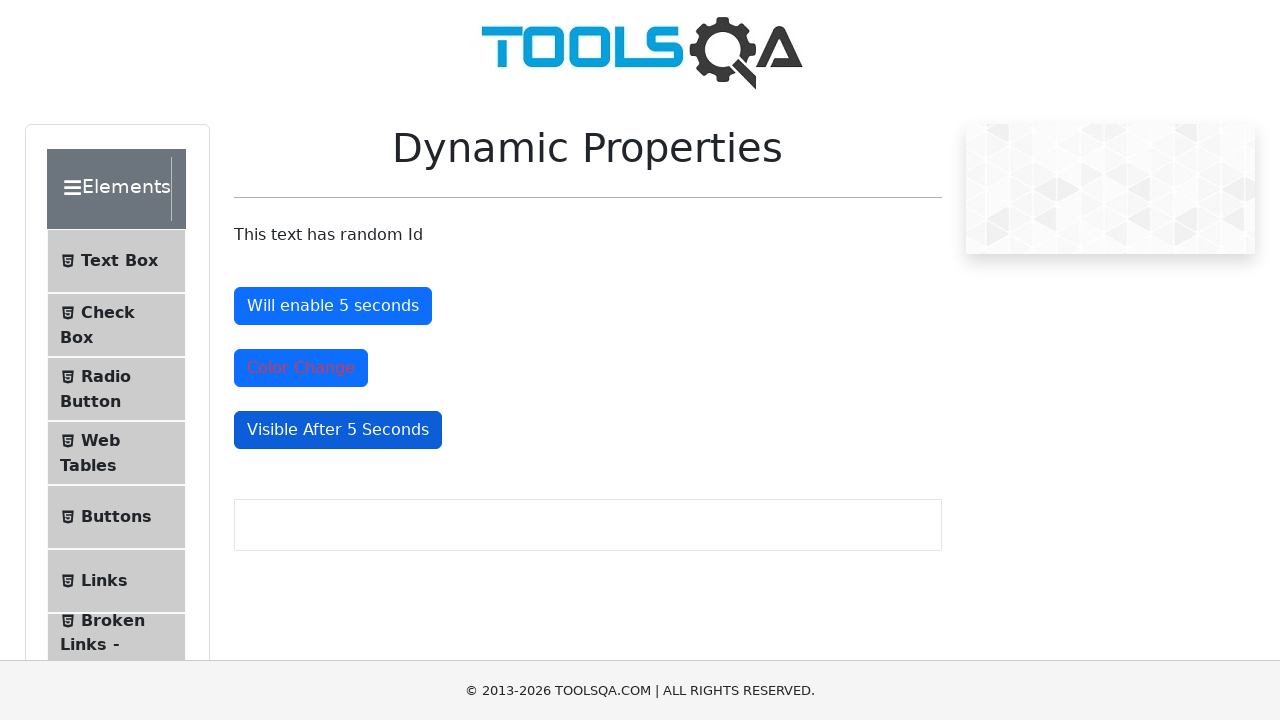